Tests navigation from the IT-Finance section to the "Offсянка" (Offsyanka) section on 3dnews.ru, verifying that the page loads correctly with expected elements like breadcrumbs, section titles, news section header, and archive link.

Starting URL: https://3dnews.ru/it-finance

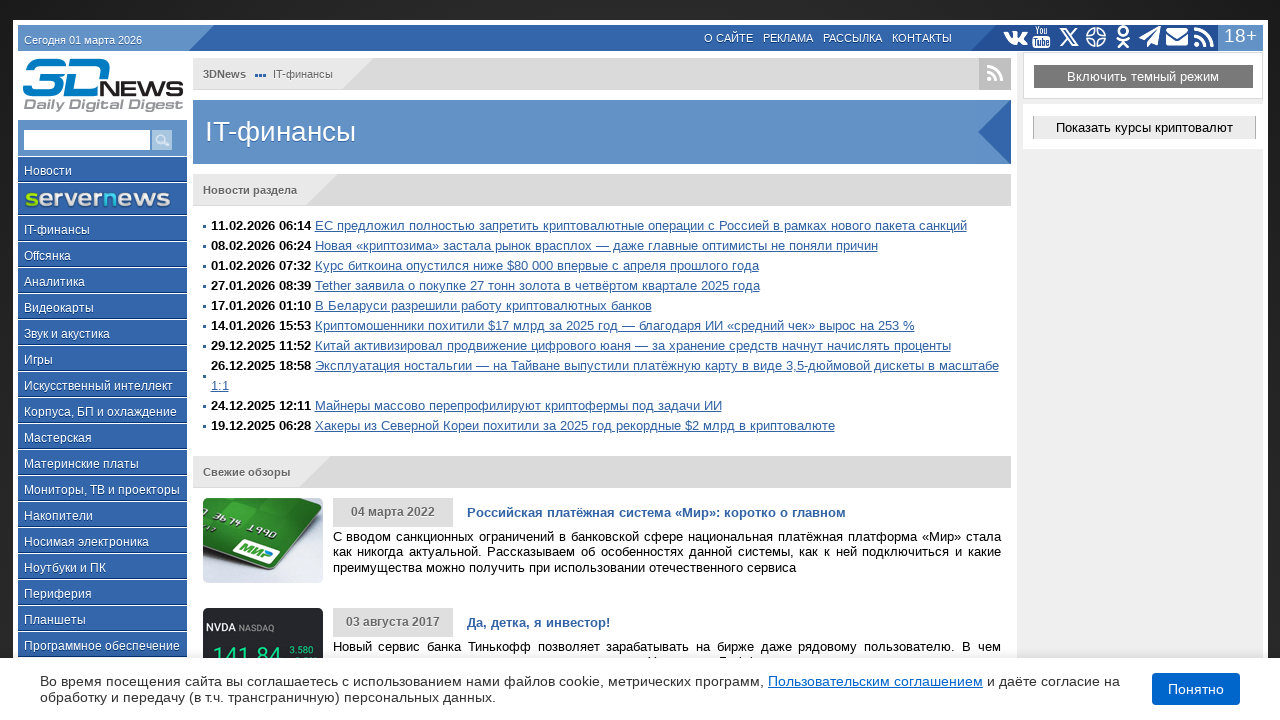

Clicked on the 'Offсянка' link at (102, 255) on a:has-text('Offсянка')
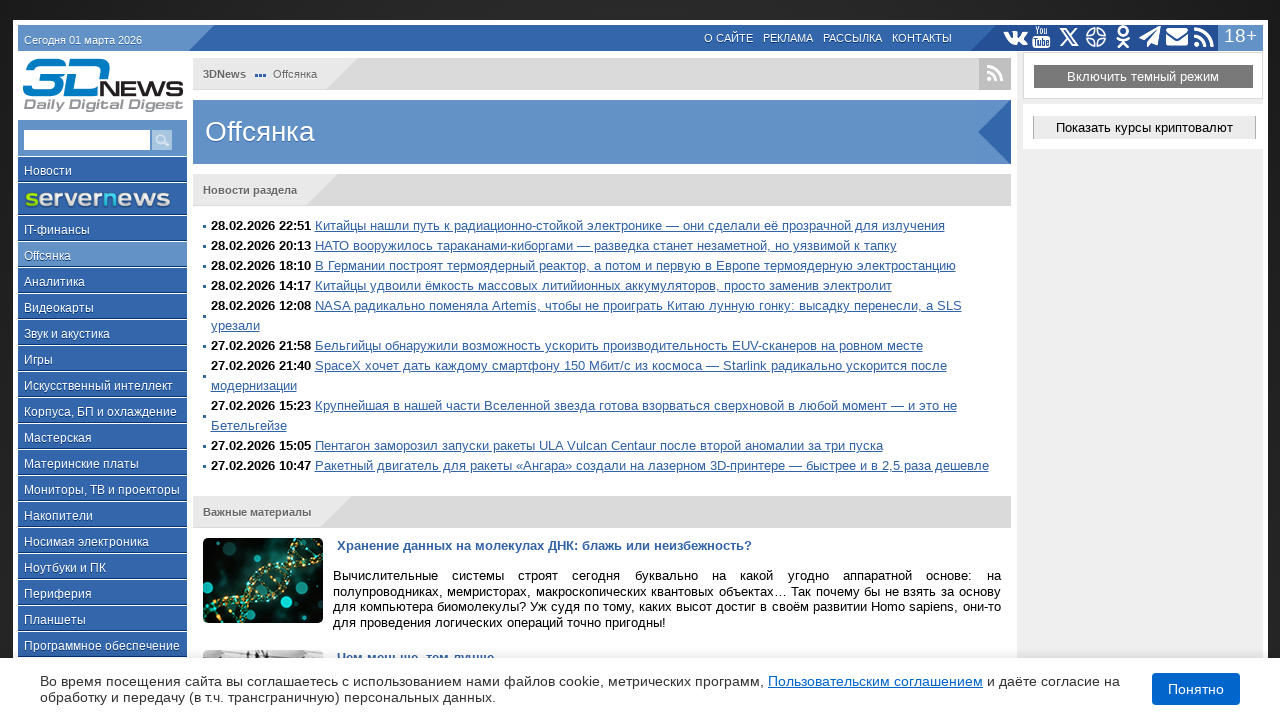

Breadcrumb element loaded
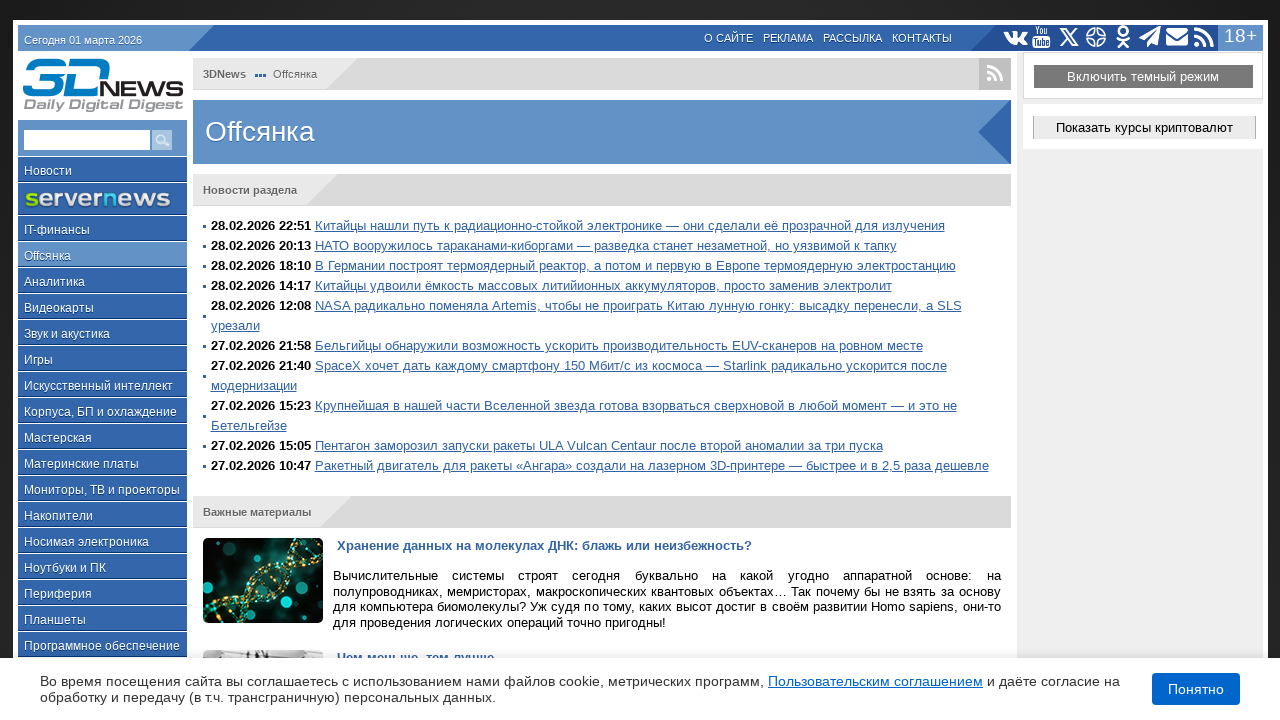

Retrieved breadcrumb text: 'Offсянка'
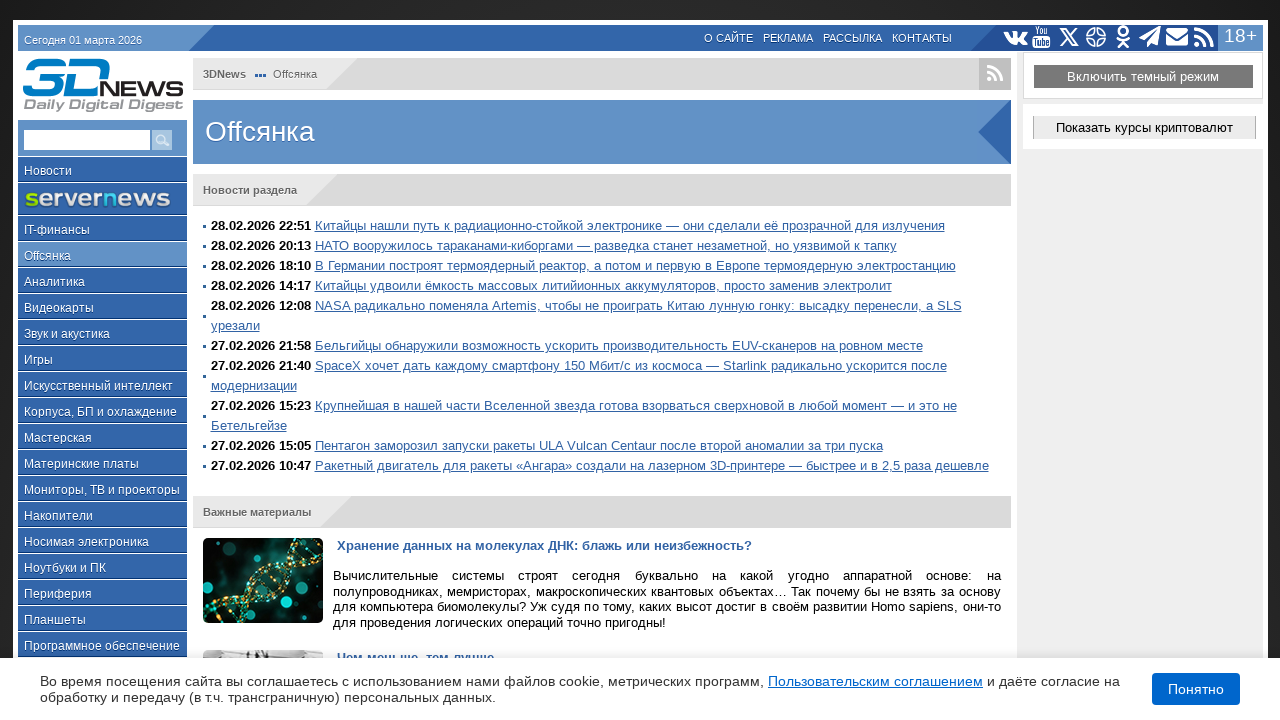

Page title contains 'Offсянка'
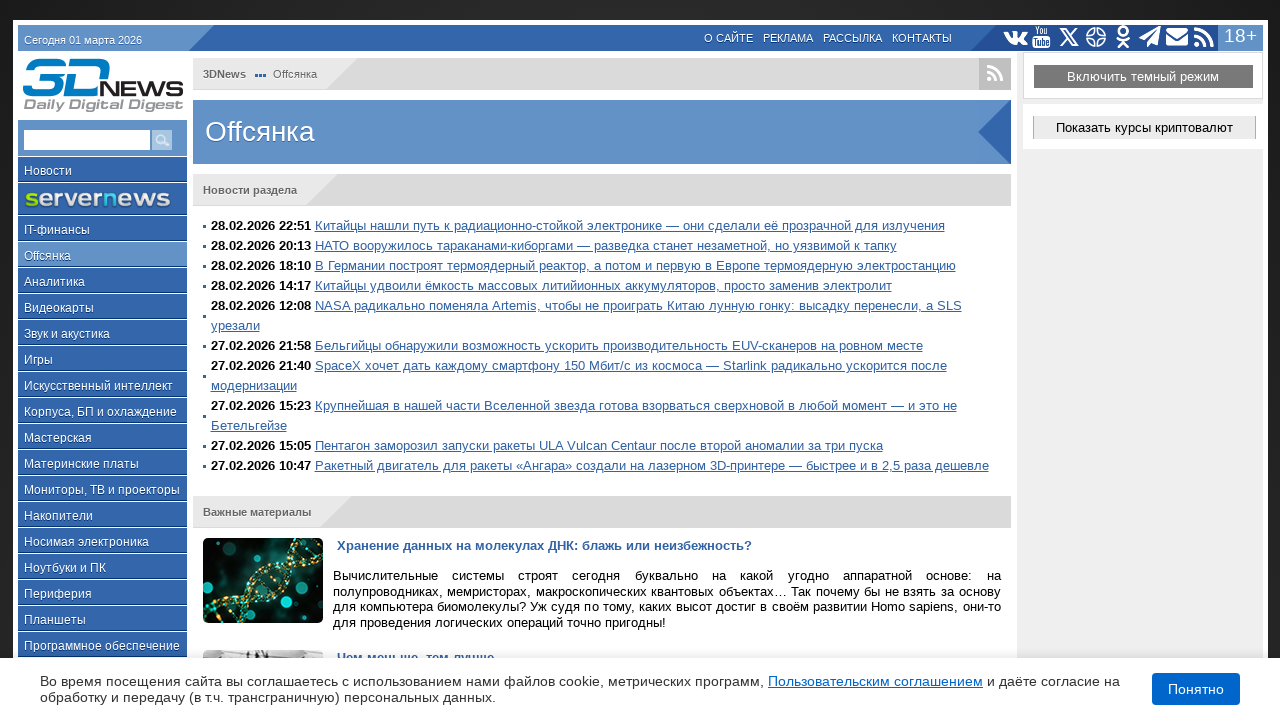

Breadcrumbs header element is present
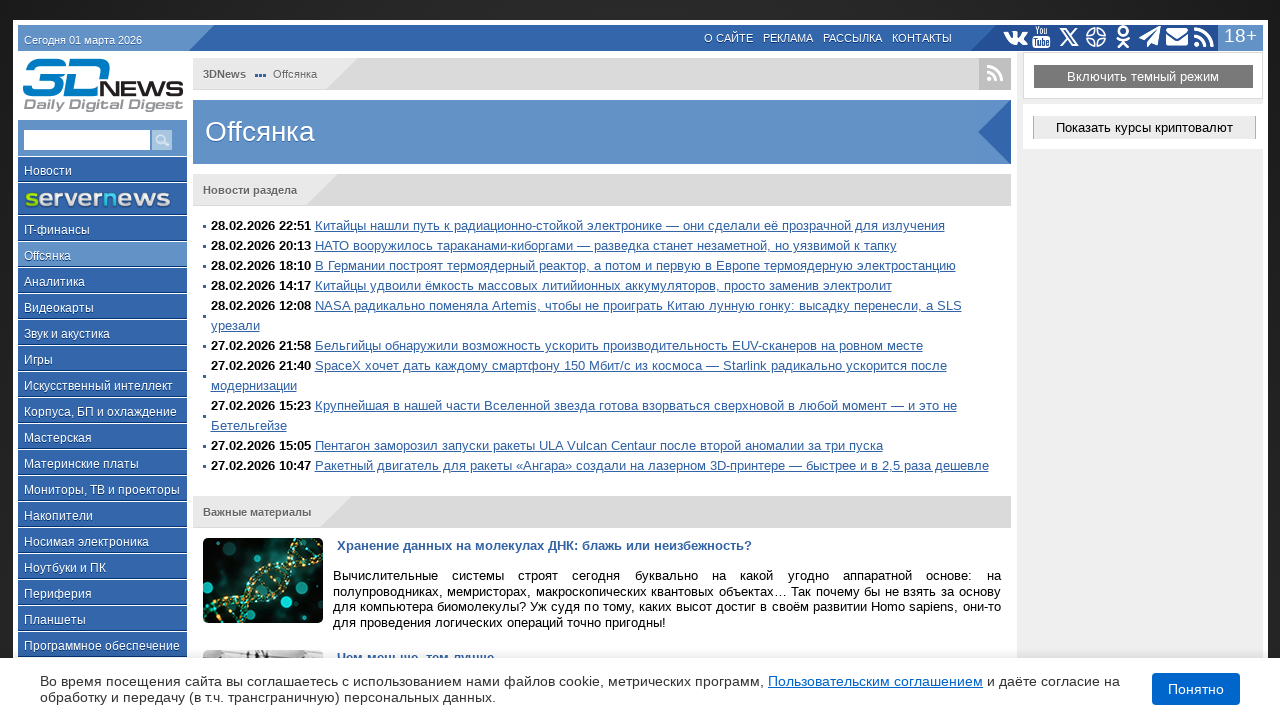

Section title element is present
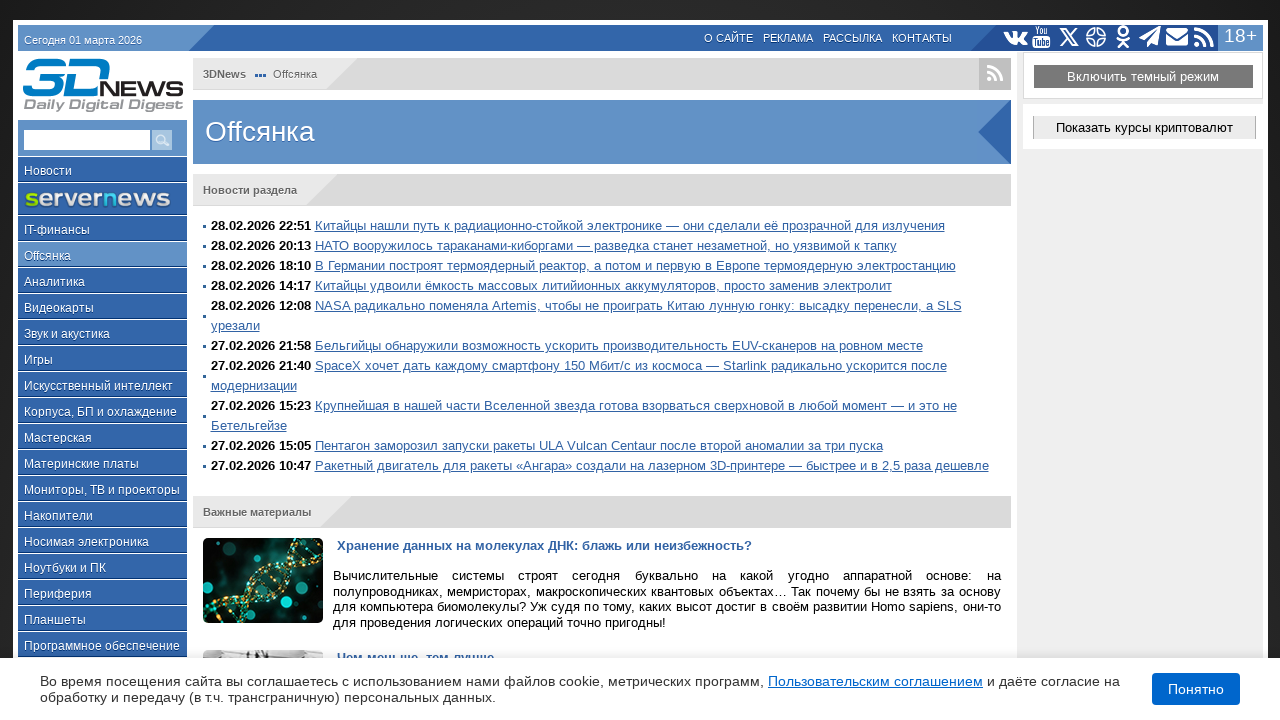

News section header 'Новости раздела' is present
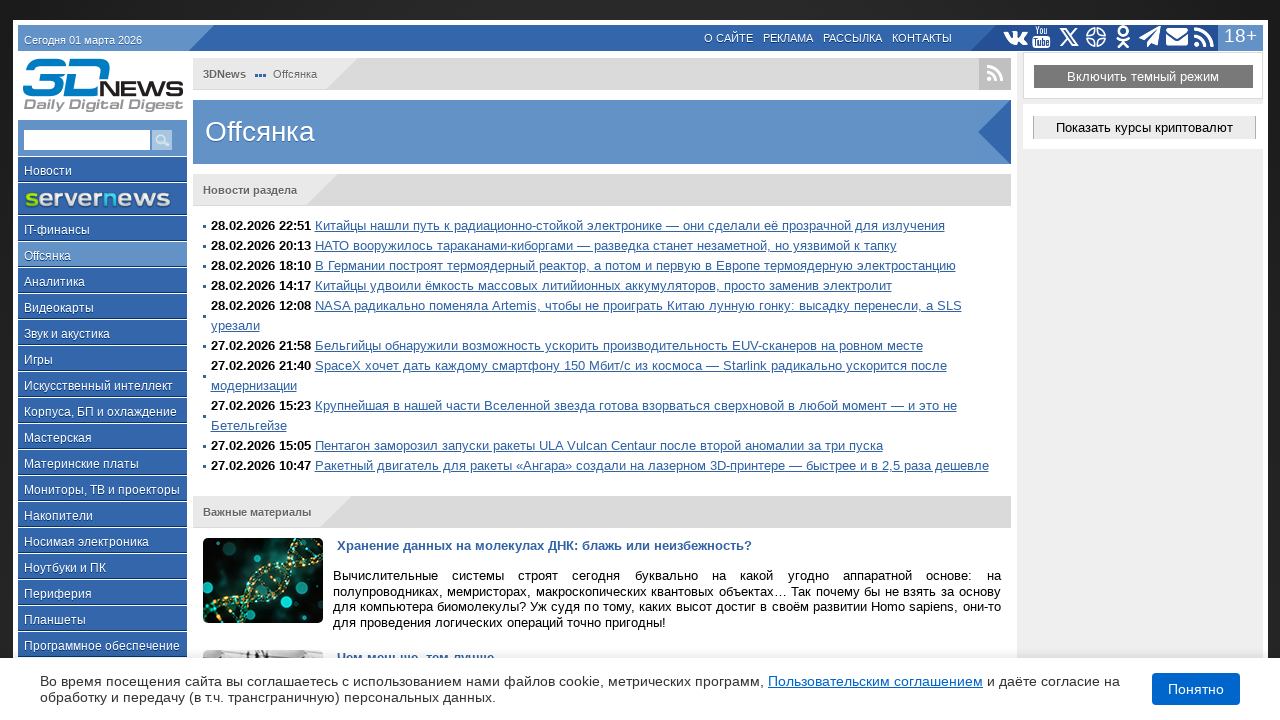

'Свежие обзоры' section is present
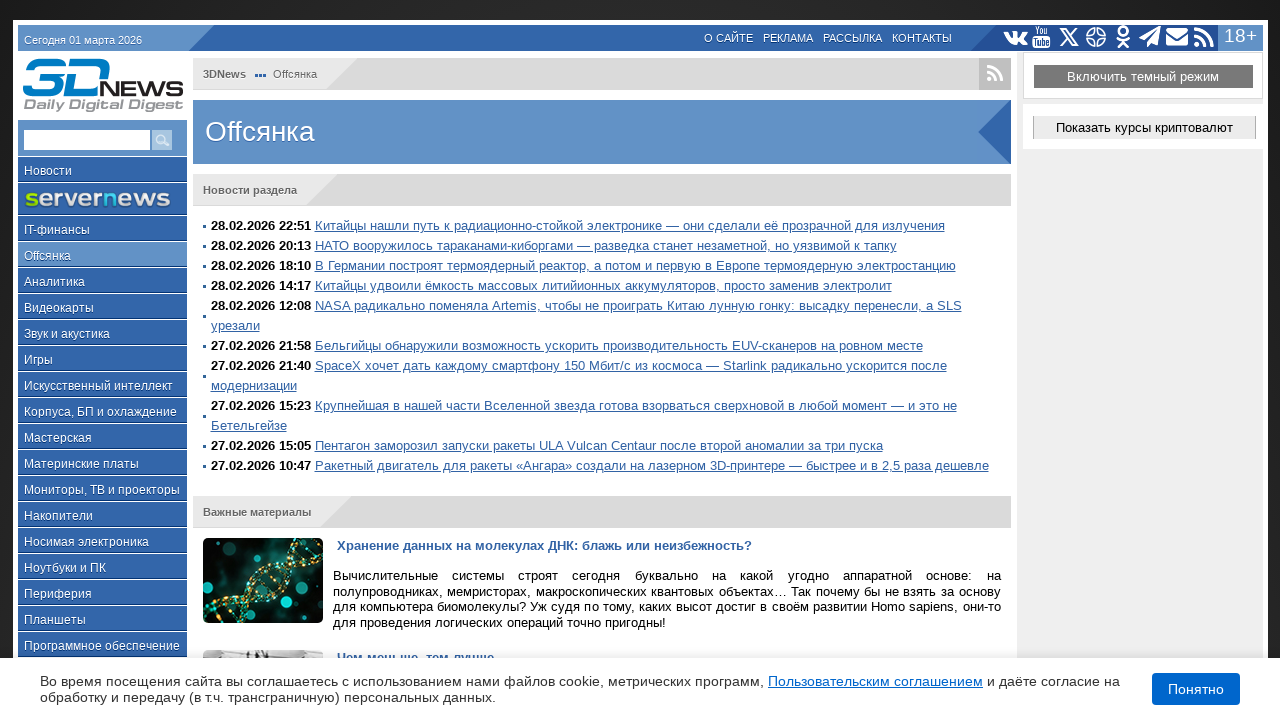

Section list header is present
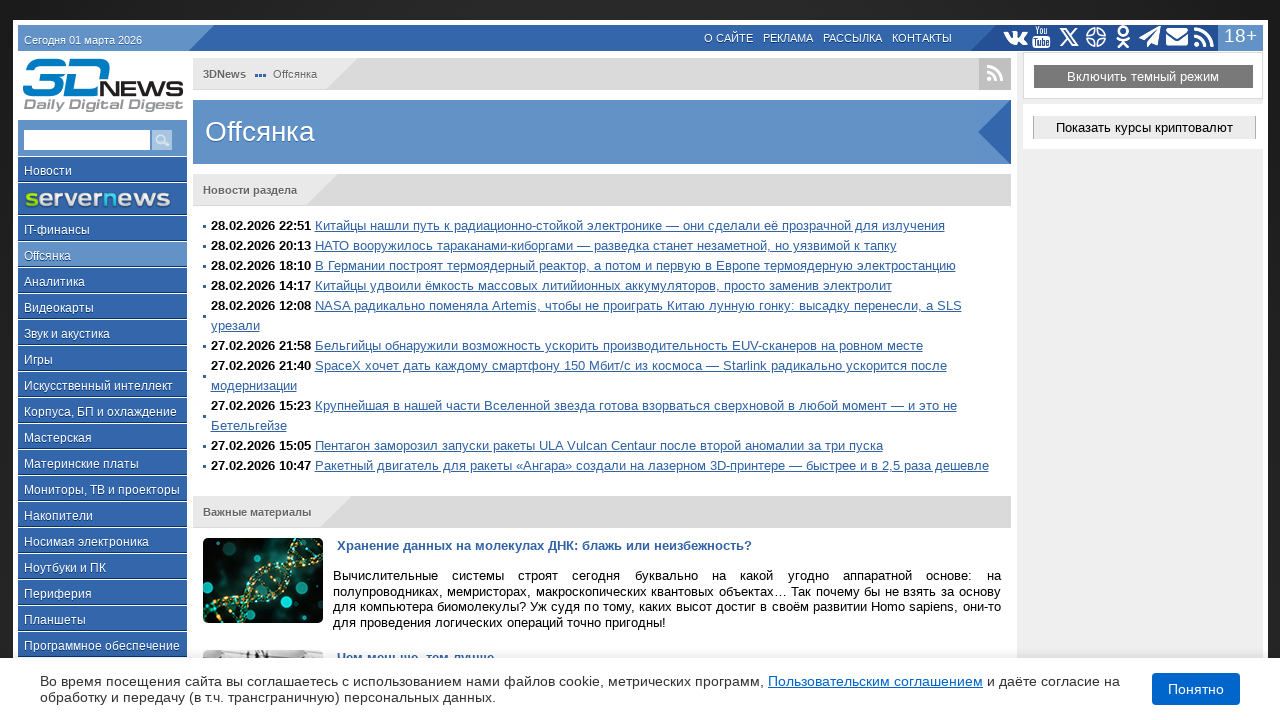

Section list header contains 'Offсянка'
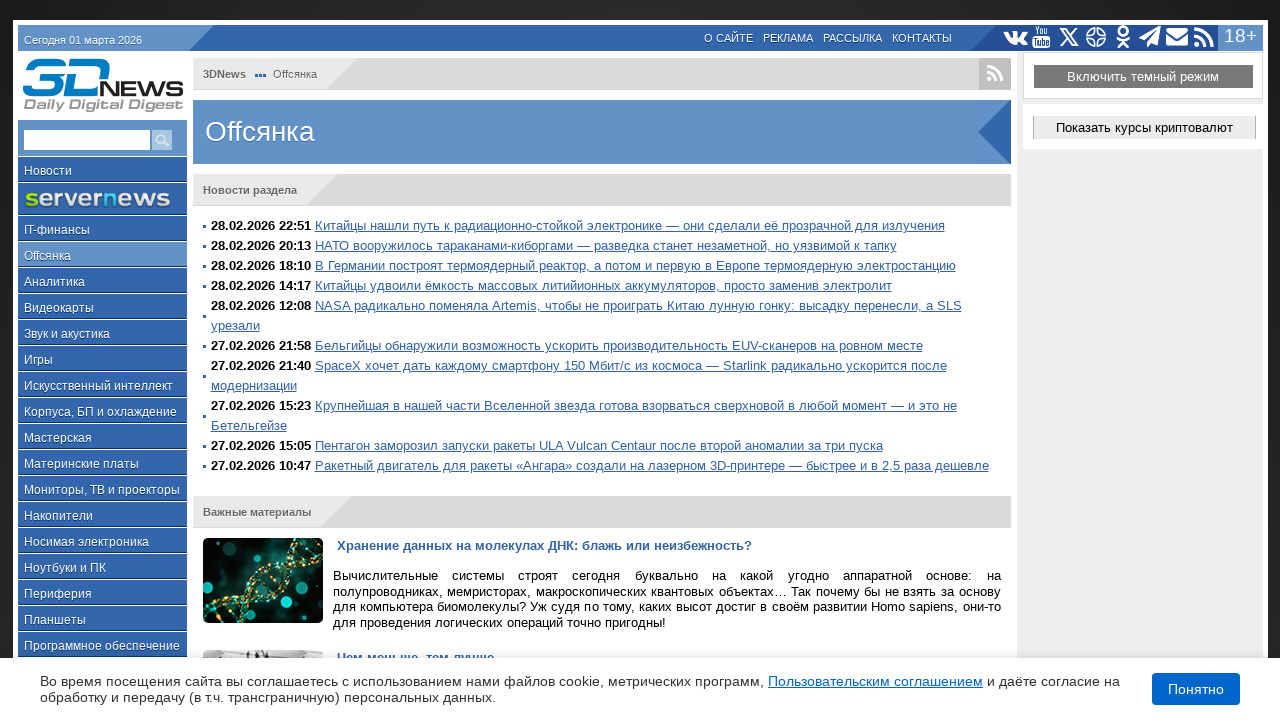

Archive link 'Архив раздела →' is present
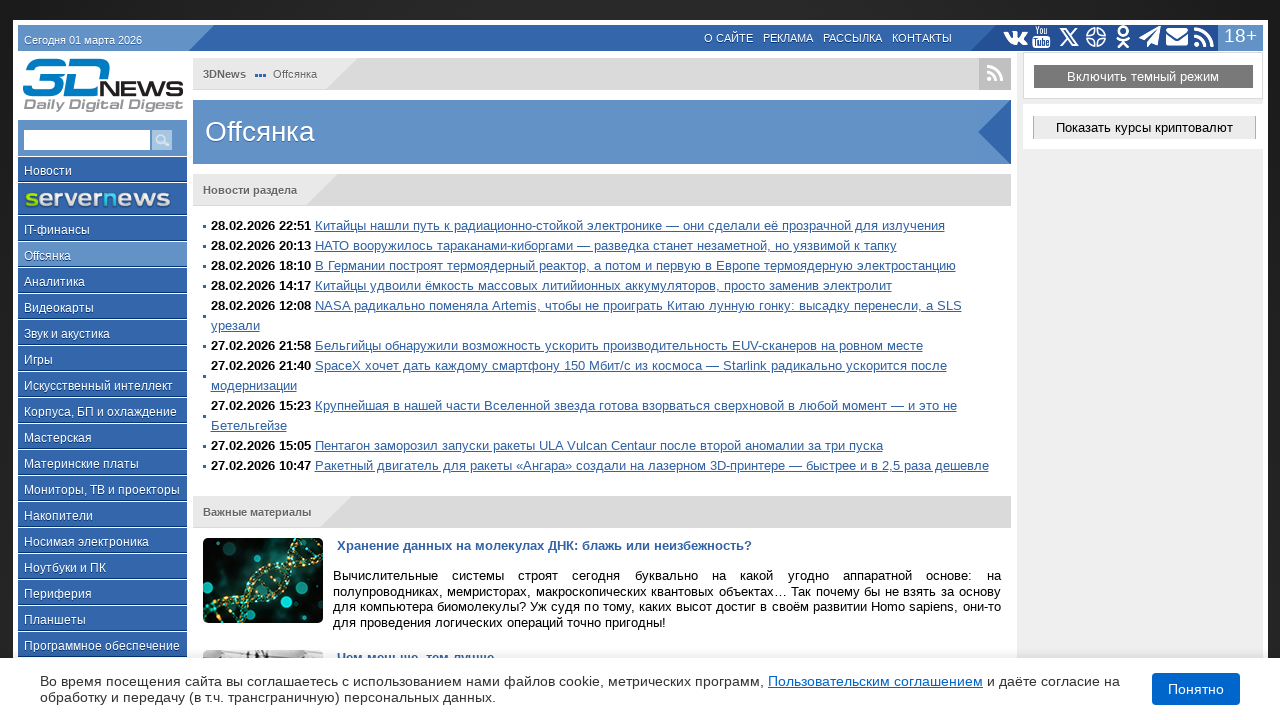

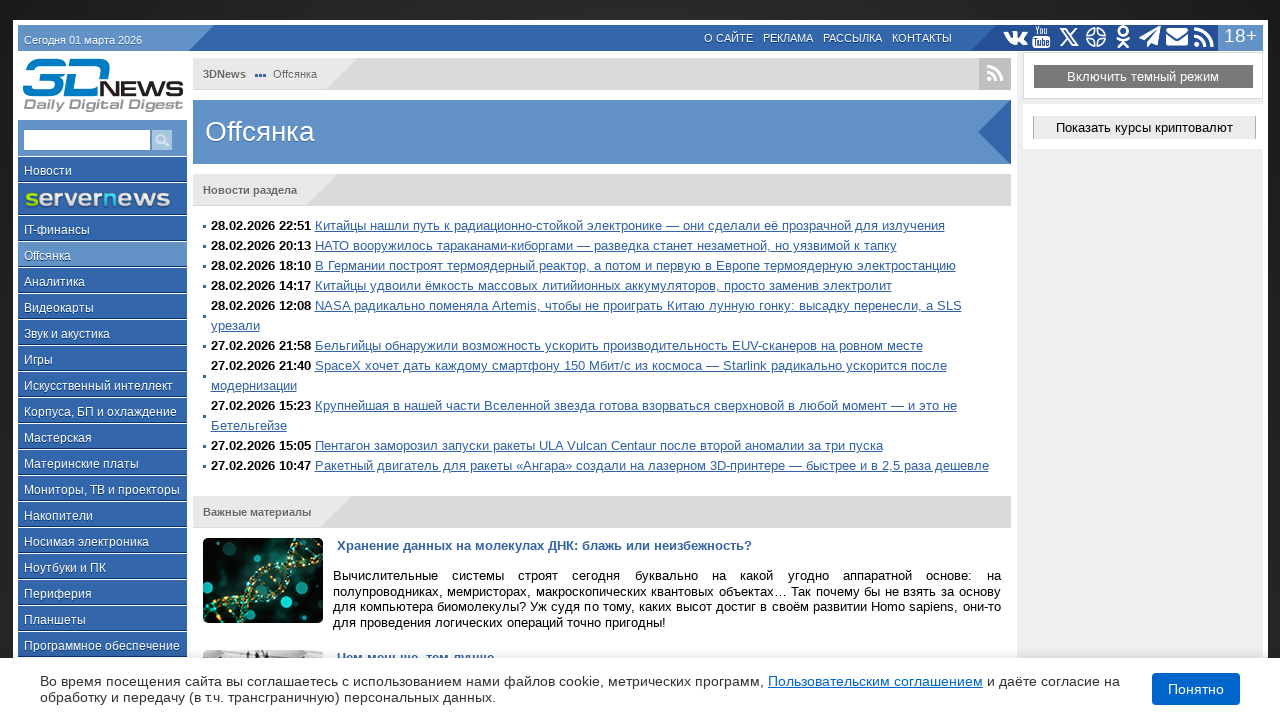